Tests cookie functionality by clicking a button that sets a cookie and verifying the cookie value is correctly set

Starting URL: https://example.cypress.io/commands/cookies

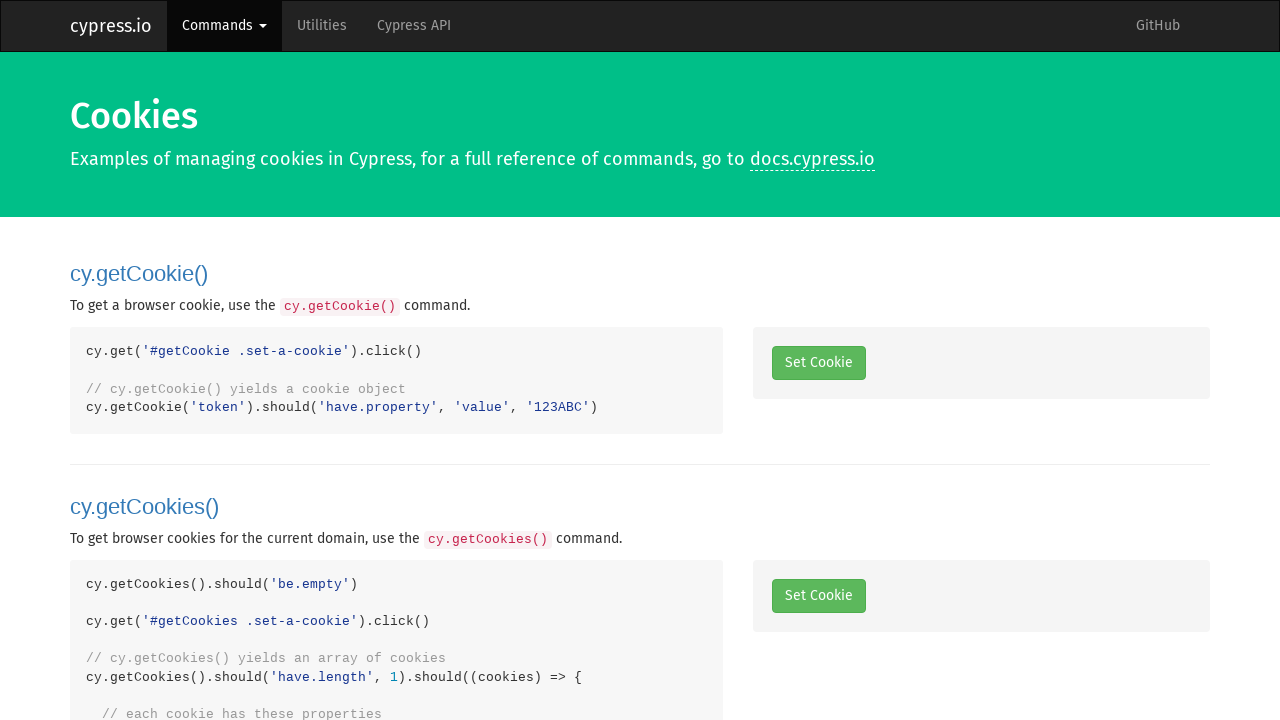

Clicked button to set a cookie at (818, 363) on #getCookie .set-a-cookie
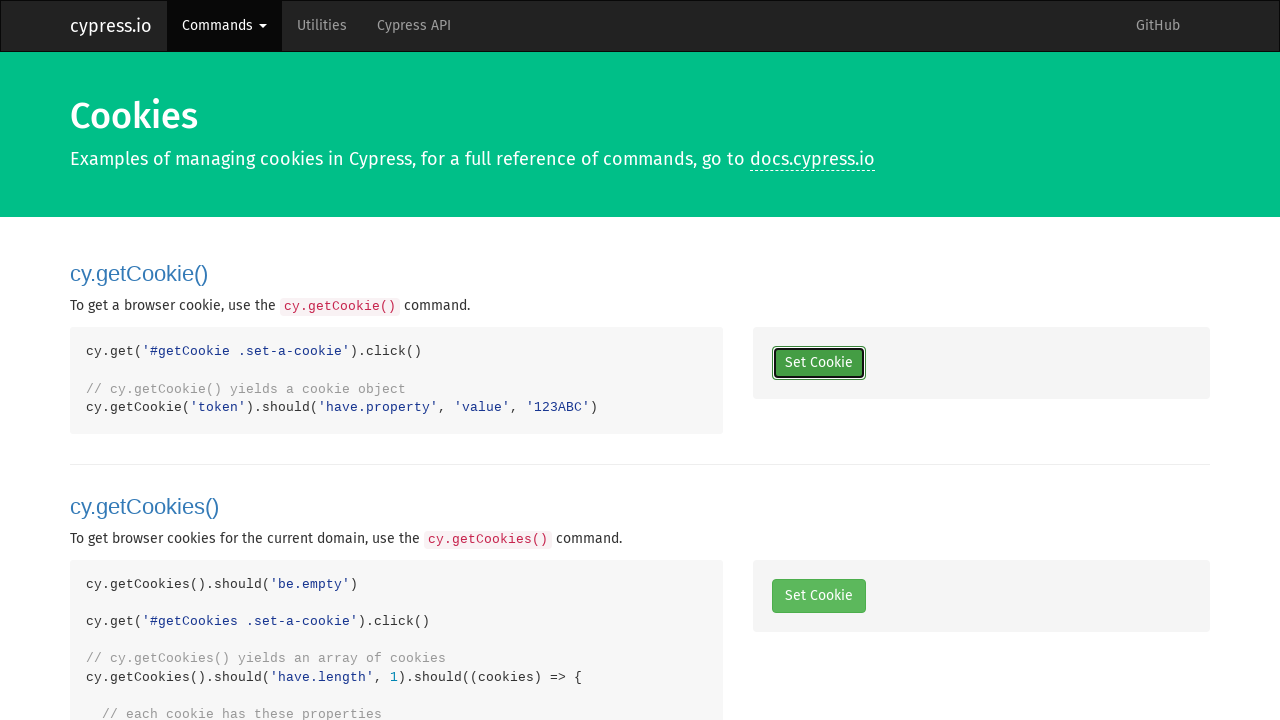

Waited 500ms for cookie to be set
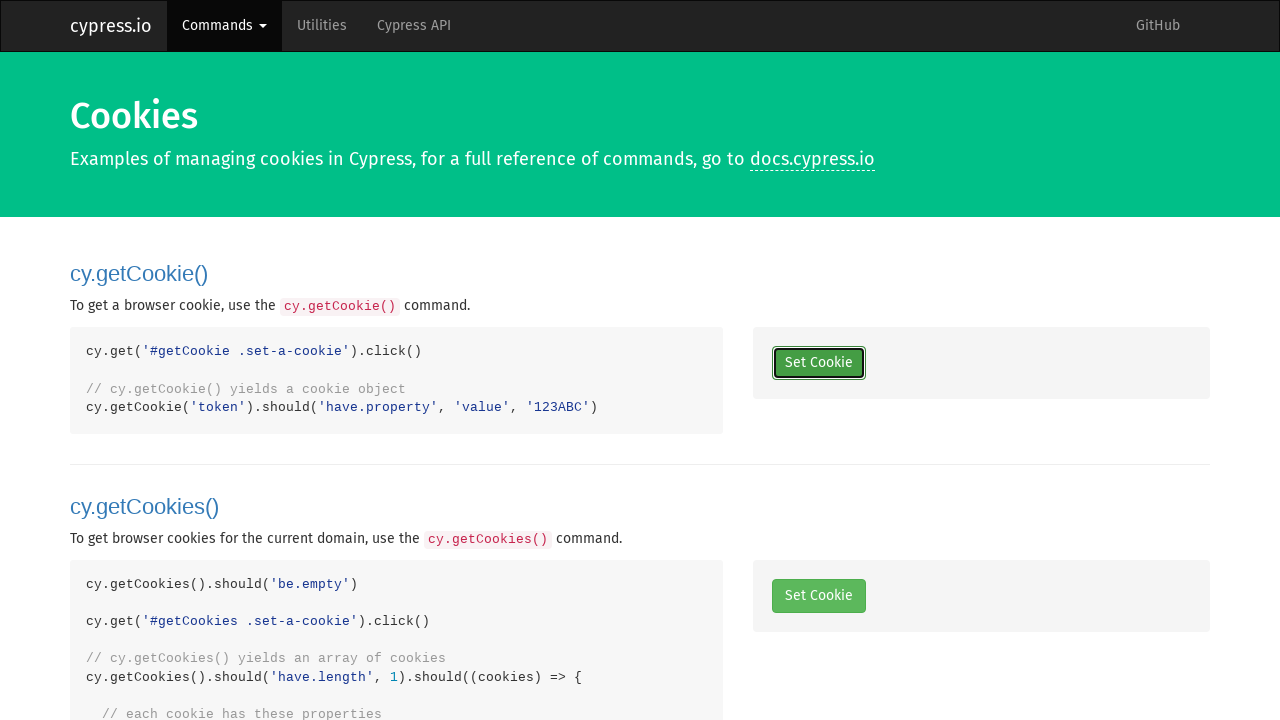

Retrieved cookies from context
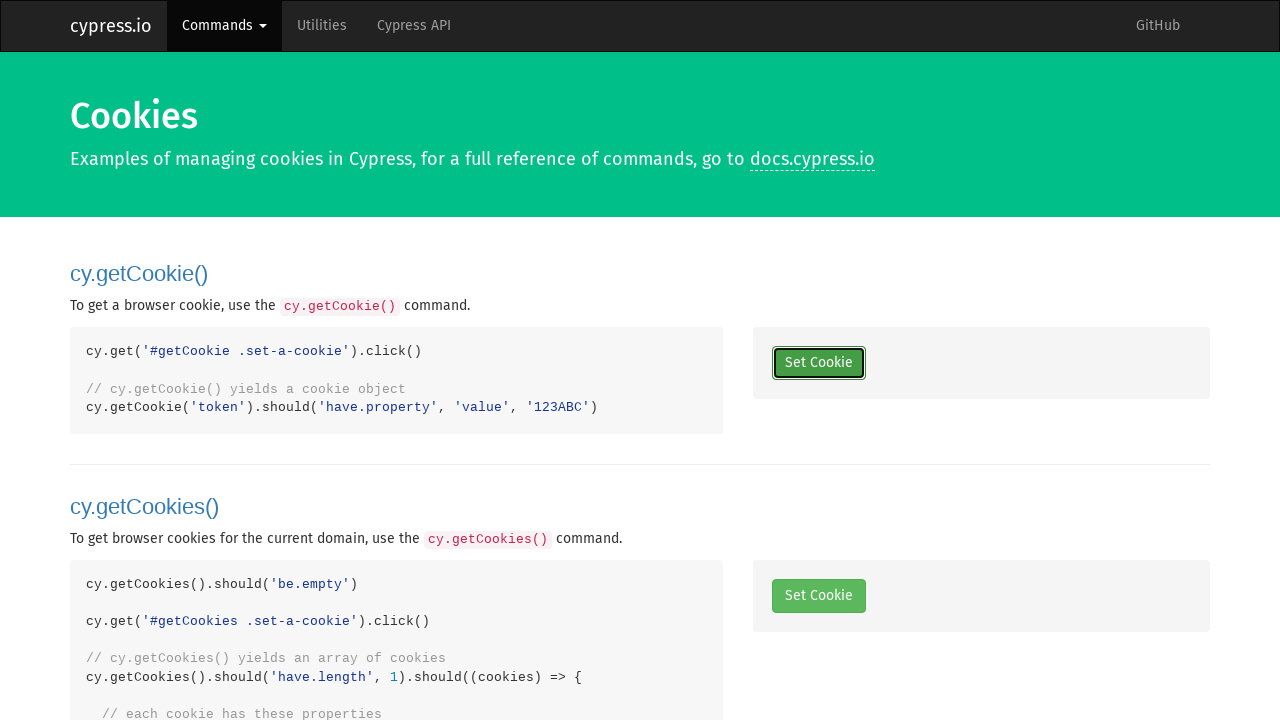

Found token cookie in cookies list
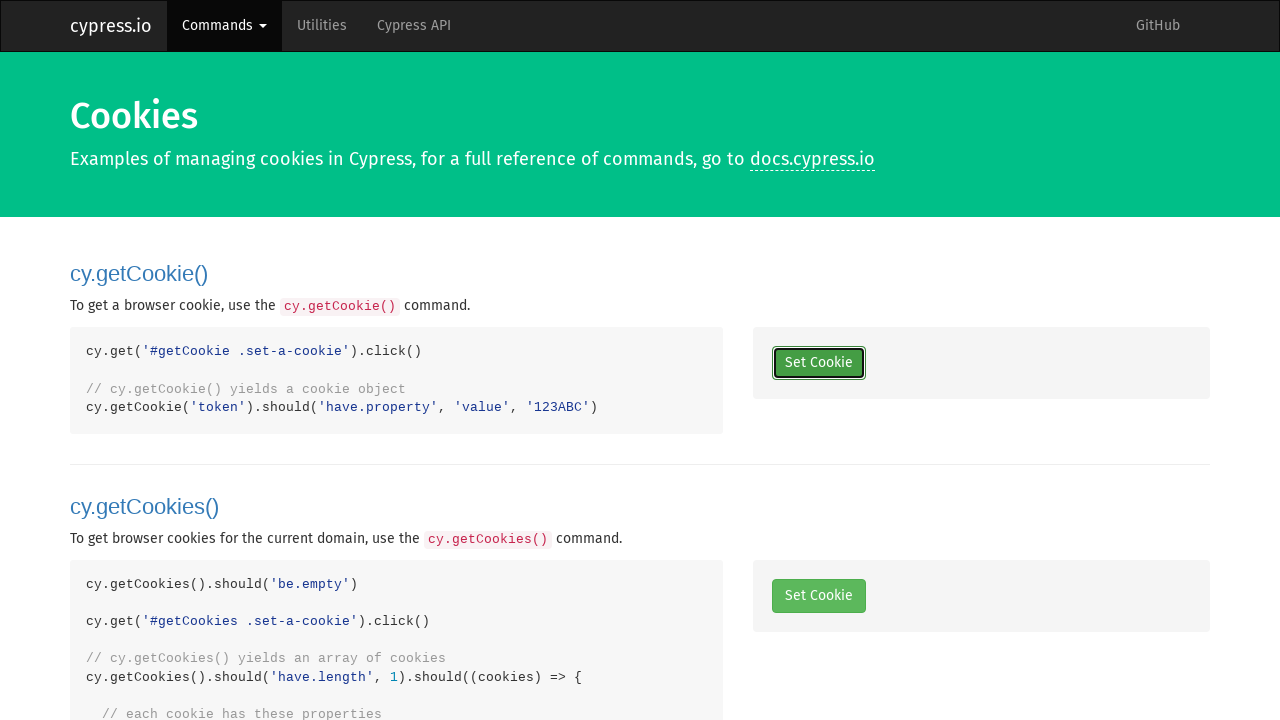

Verified token cookie exists
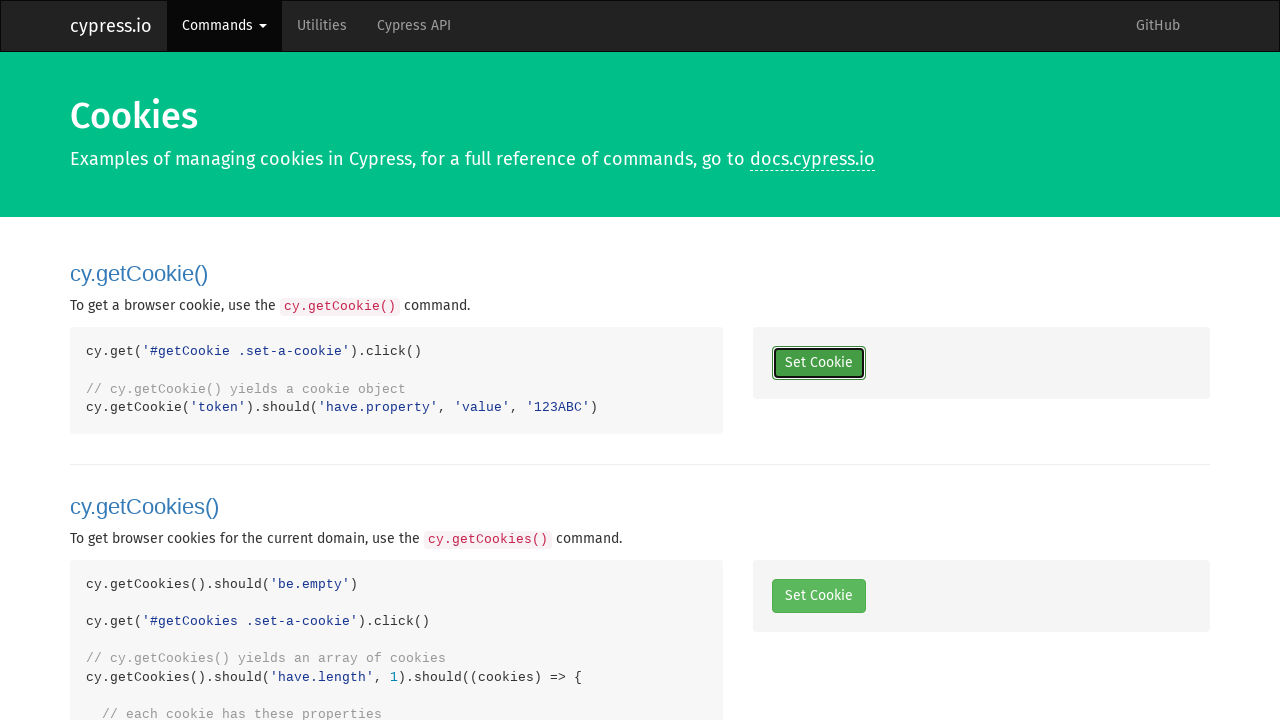

Verified token cookie has correct value '123ABC'
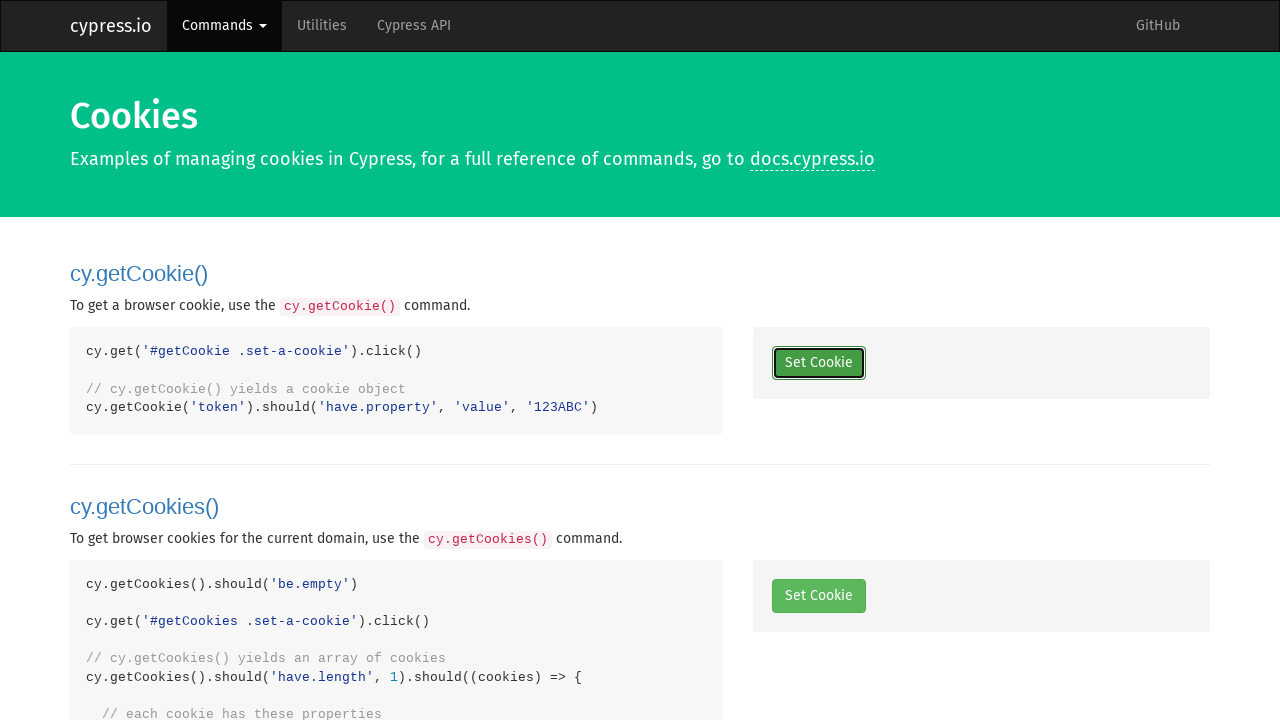

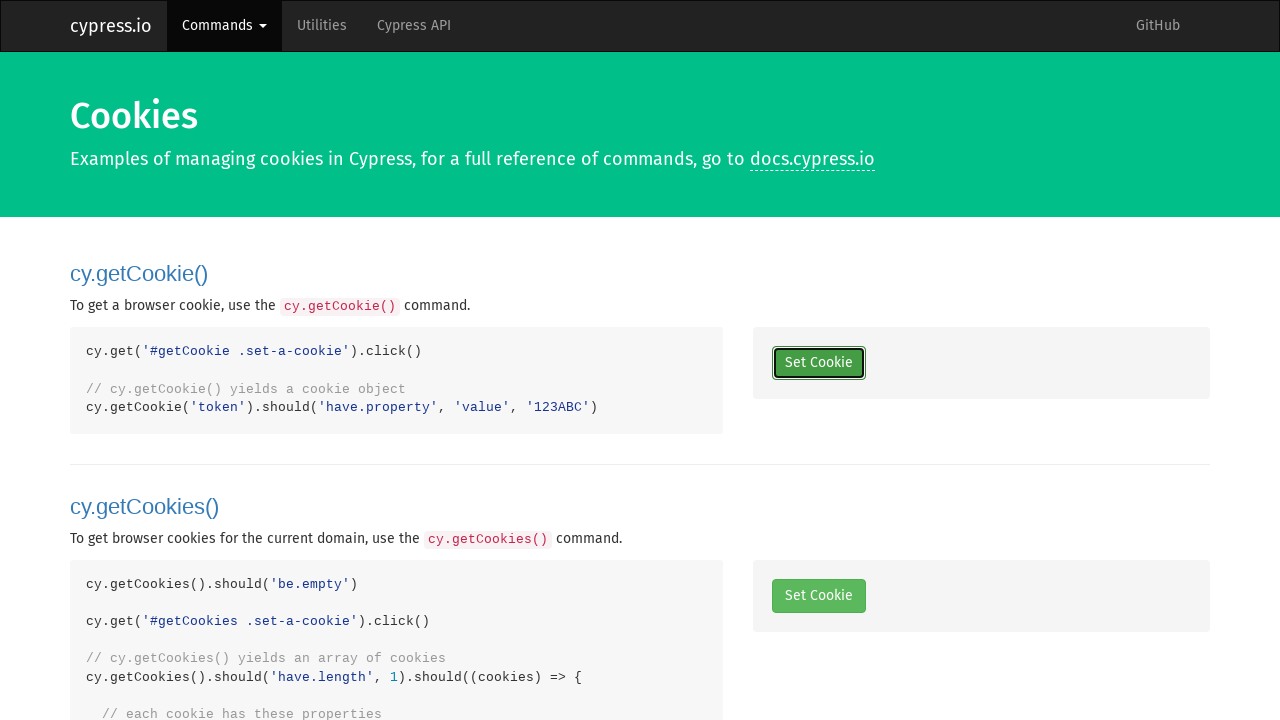